Tests navigation through all Top Lists submenu items verifying each page loads with the correct header text.

Starting URL: https://www.99-bottles-of-beer.net/

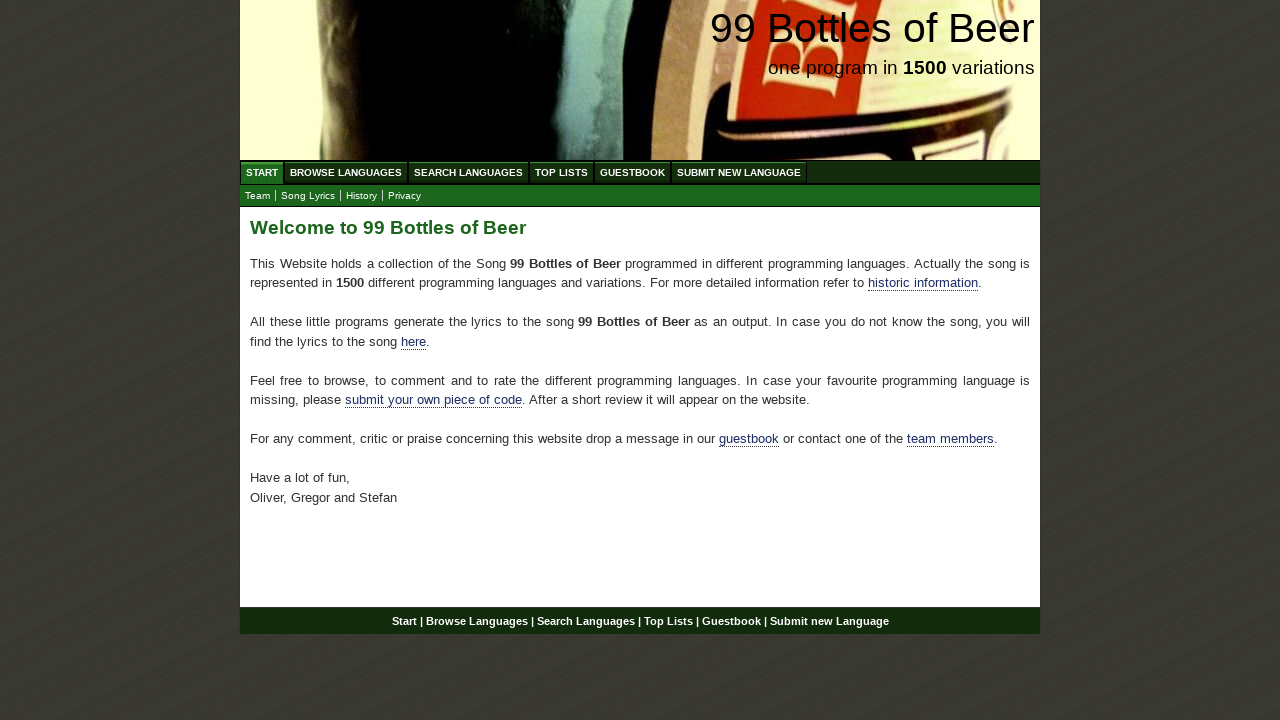

Clicked Top Lists menu item at (562, 172) on #menu a:has-text('Top Lists')
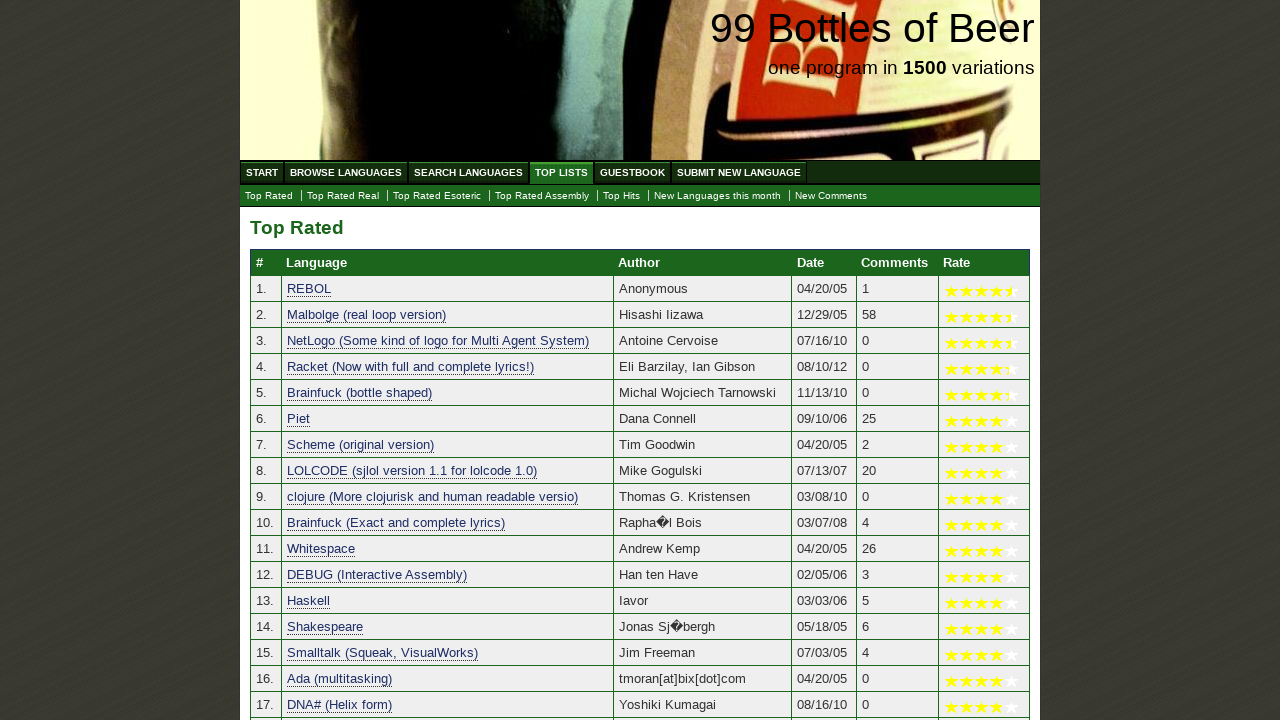

Top Lists submenu loaded with 'Top Rated' header
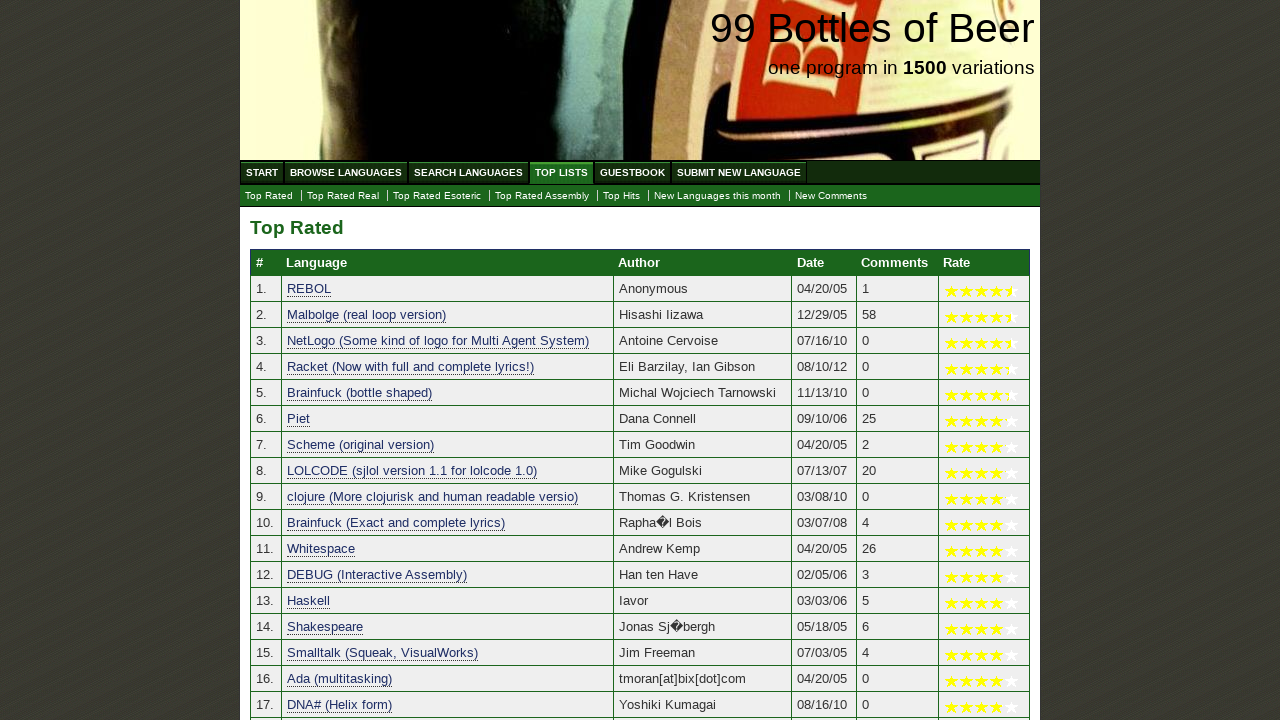

Clicked Top Rated Real submenu item at (343, 196) on #submenu a:has-text('Top Rated Real')
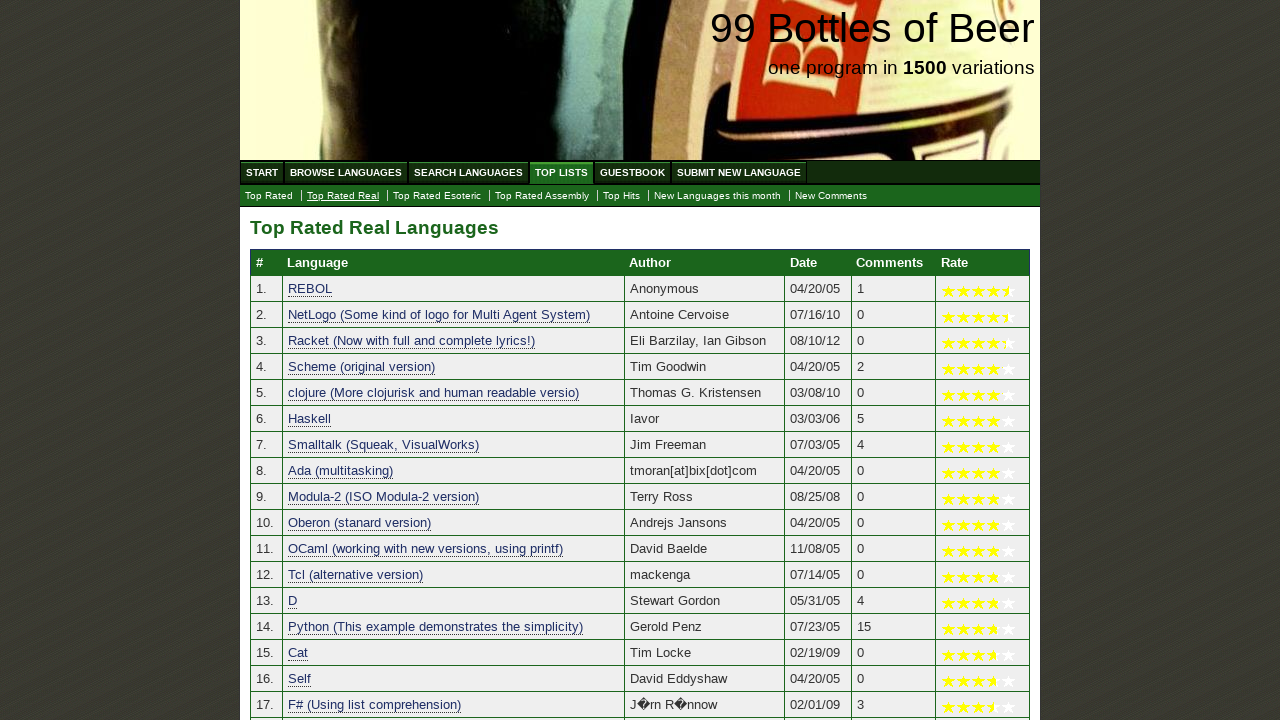

Top Rated Real Languages page loaded with correct header
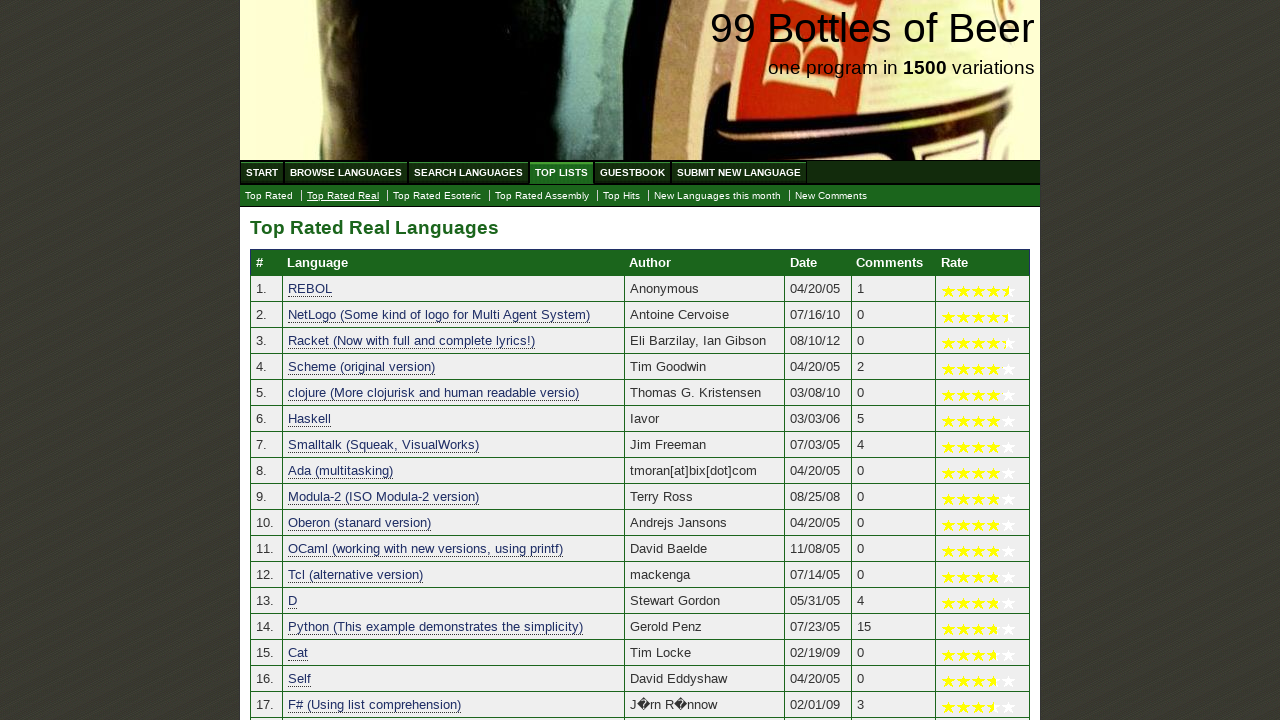

Clicked Top Rated Esoteric link at (437, 196) on a:has-text('Top Rated Esoteric')
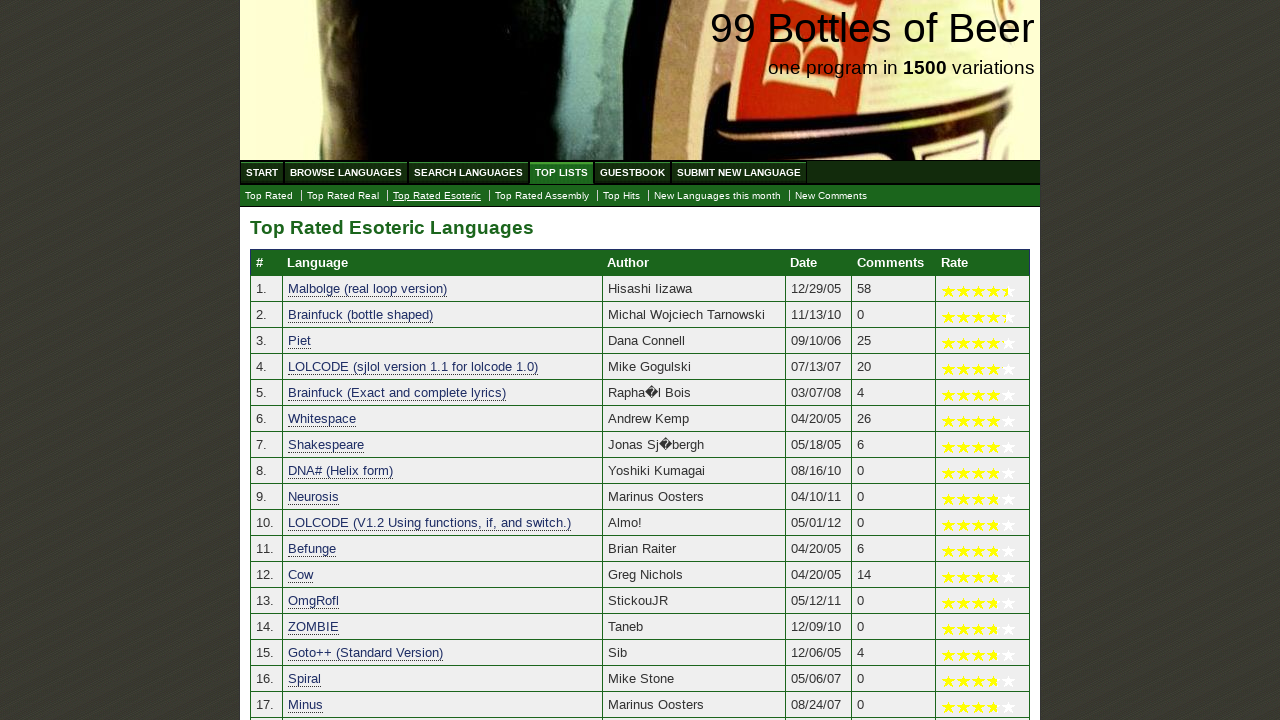

Top Rated Esoteric Languages page loaded with correct header
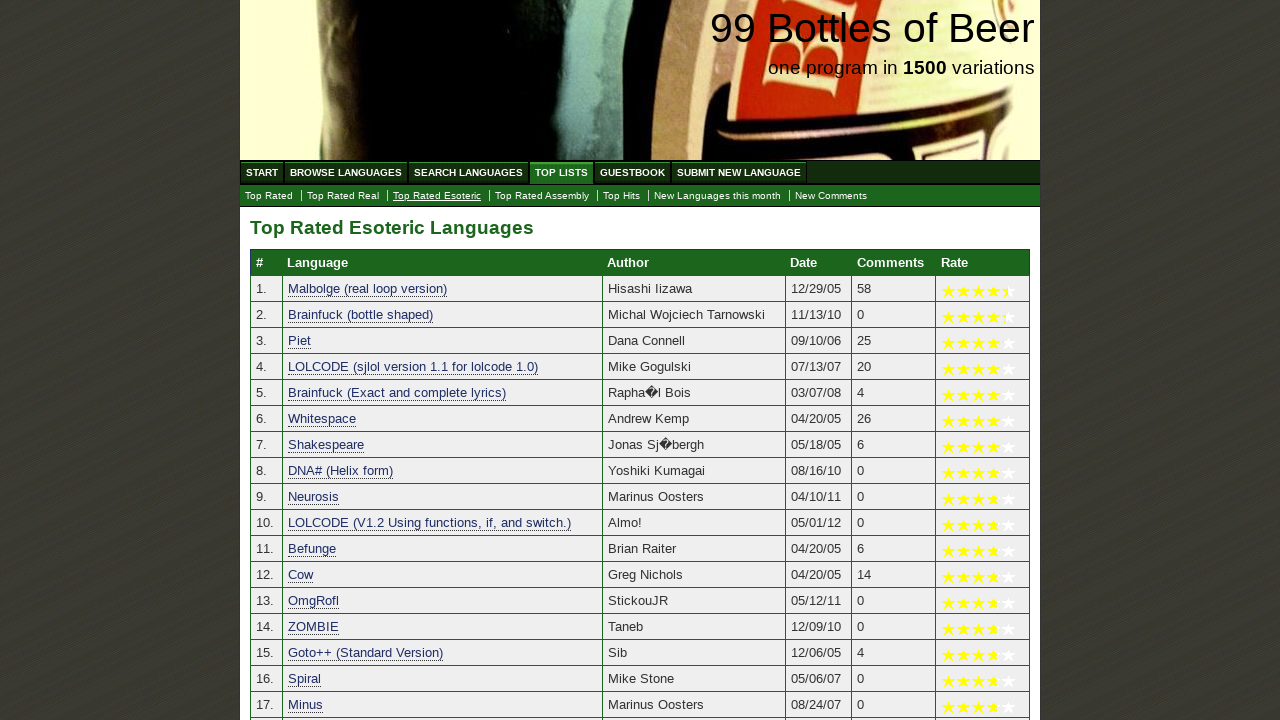

Clicked Top Rated Assembly Languages link at (542, 196) on a[href='./toplist_assembly.html']
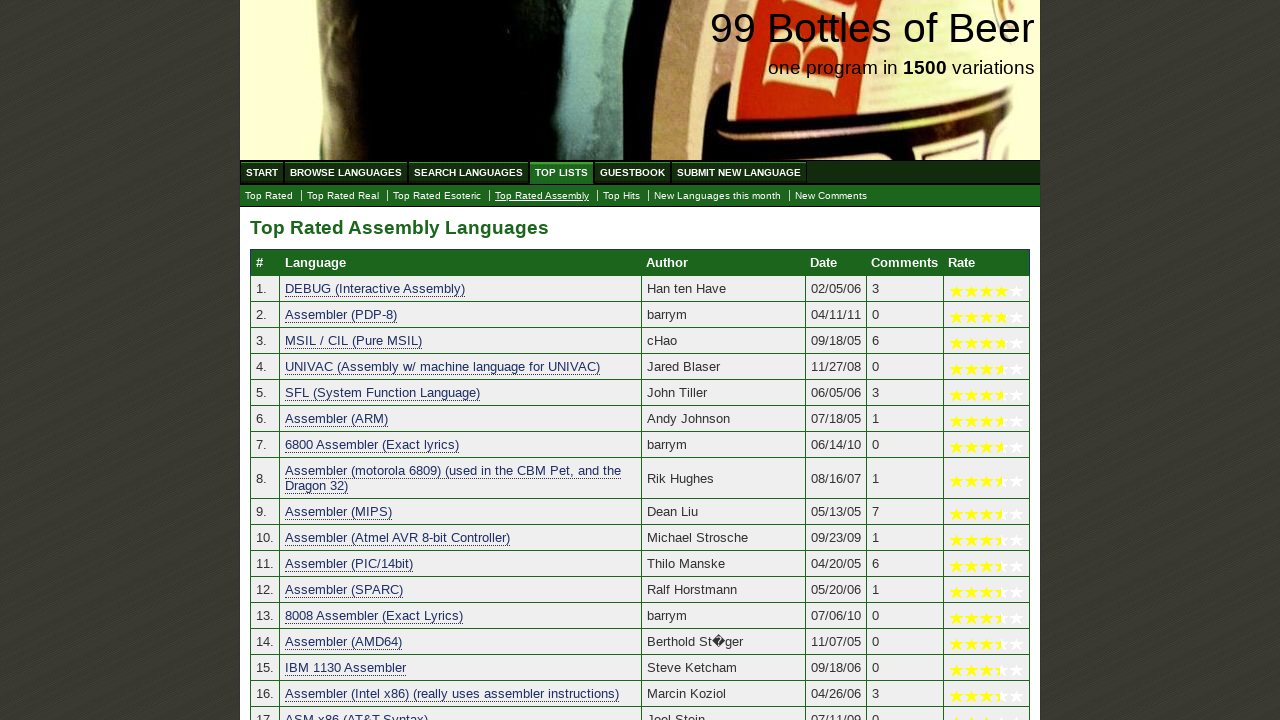

Top Rated Assembly Languages page loaded with correct header
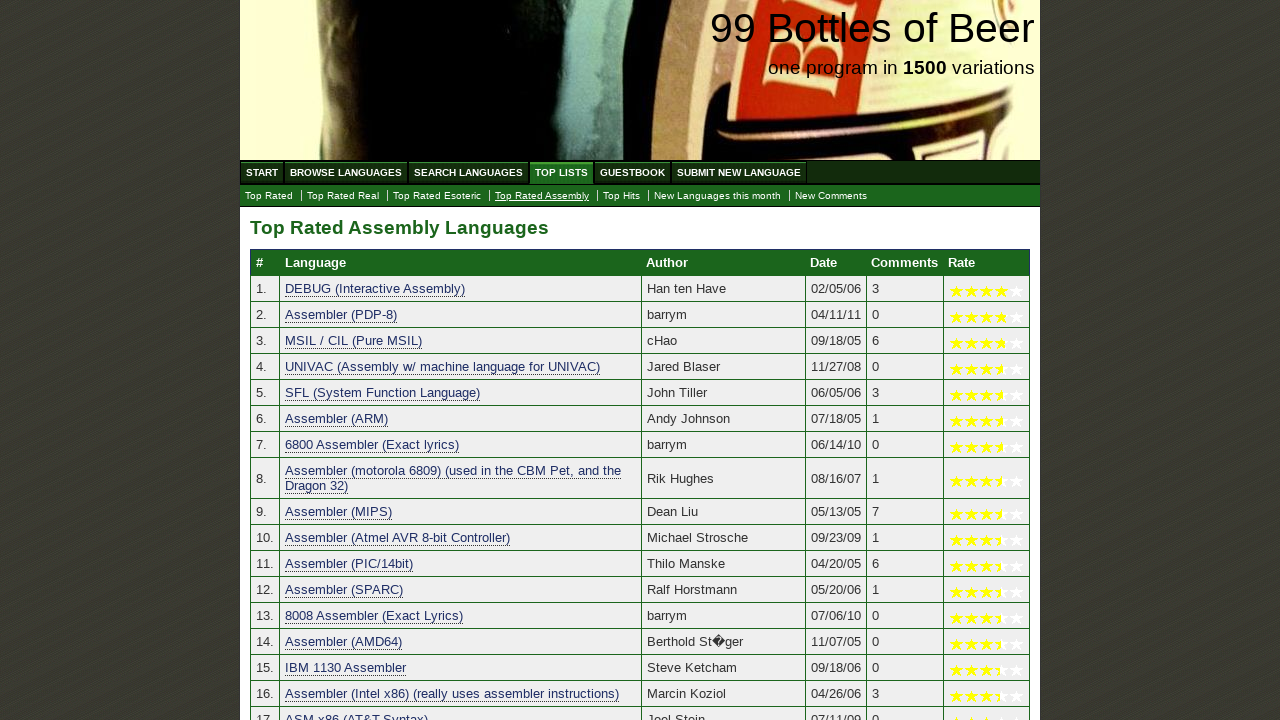

Clicked Top Hits link at (622, 196) on a:has-text('Top Hits')
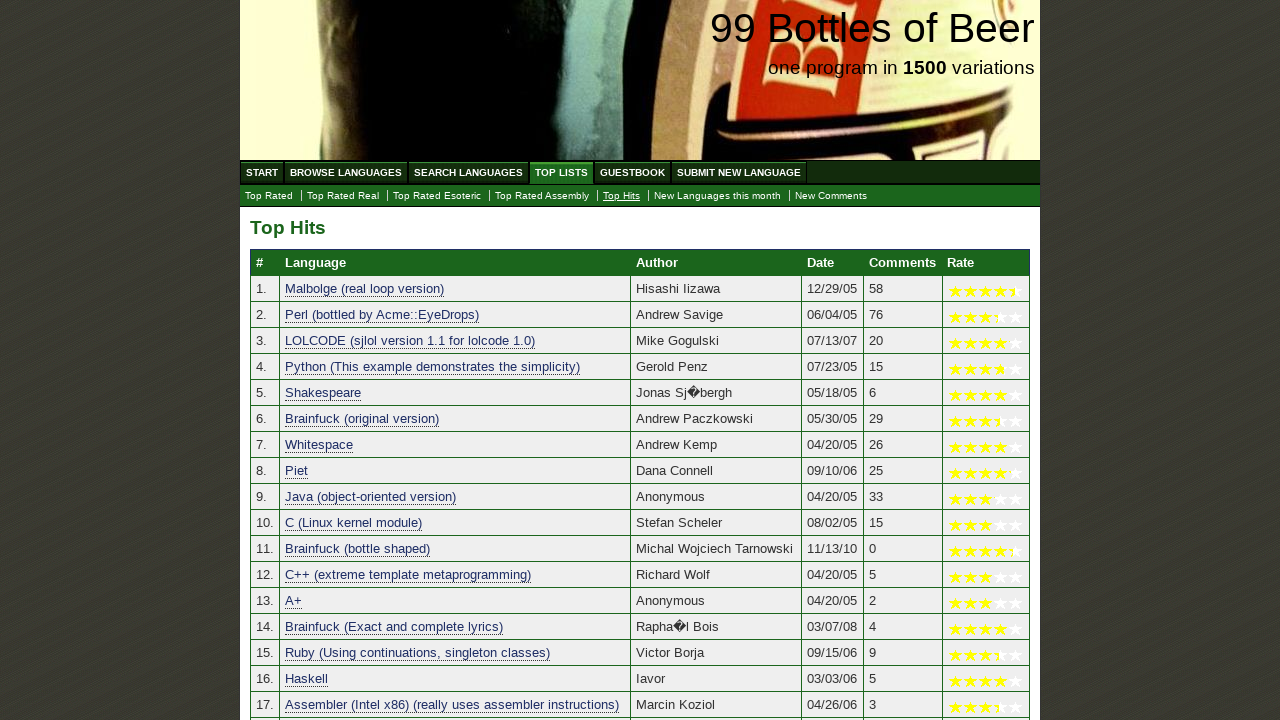

Top Hits page loaded with correct header
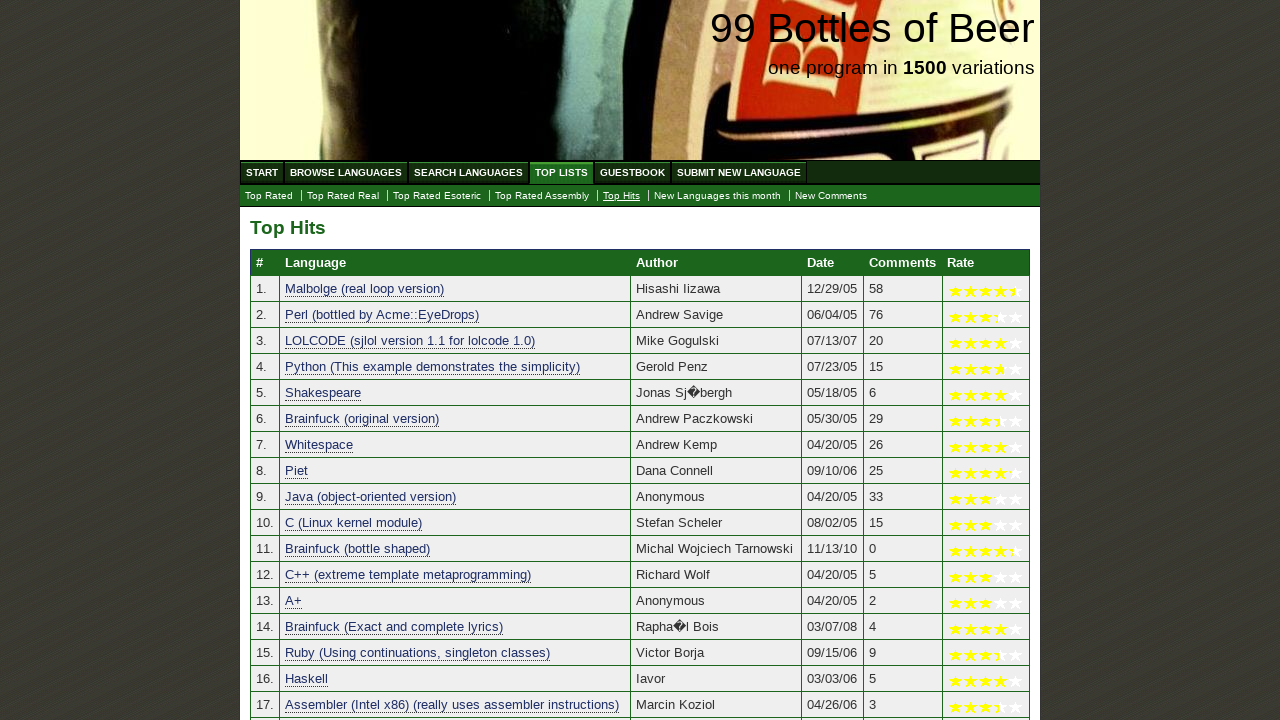

Clicked New Languages this month link at (718, 196) on a:has-text('New Languages this month')
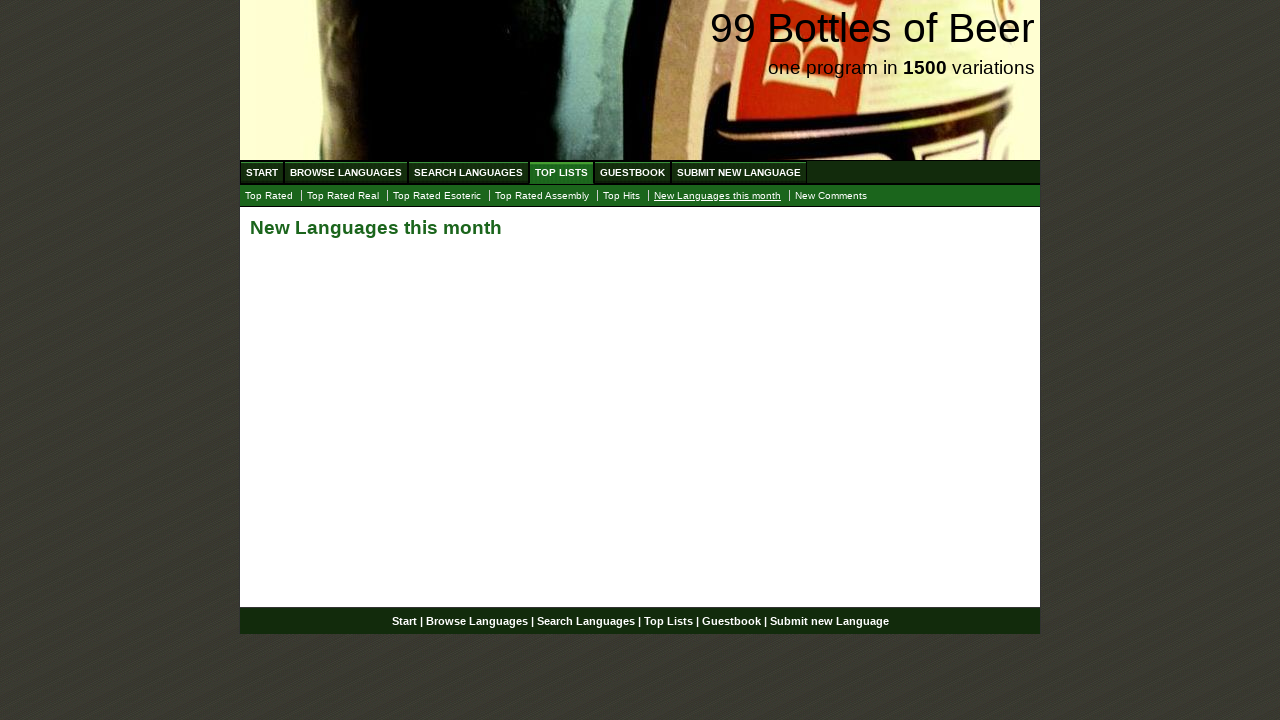

New Languages this month page loaded with correct header
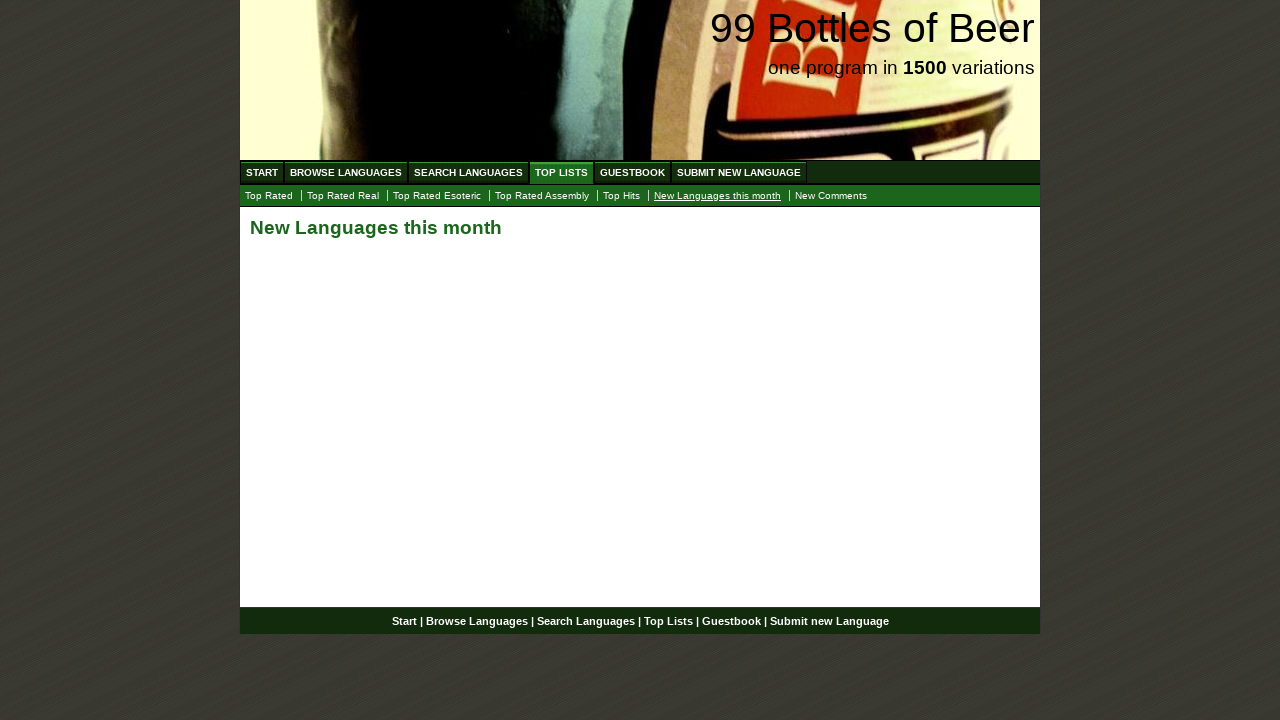

Clicked New Comments link at (831, 196) on a:has-text('New Comments')
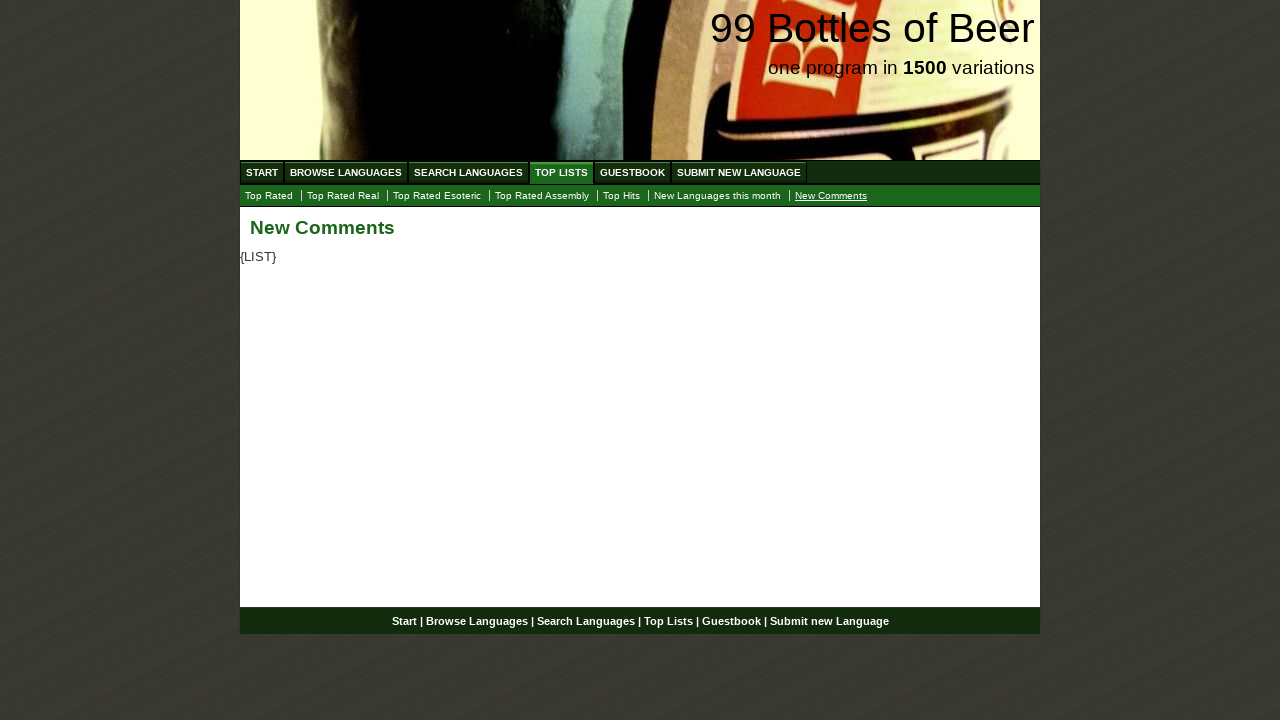

New Comments page loaded with correct header
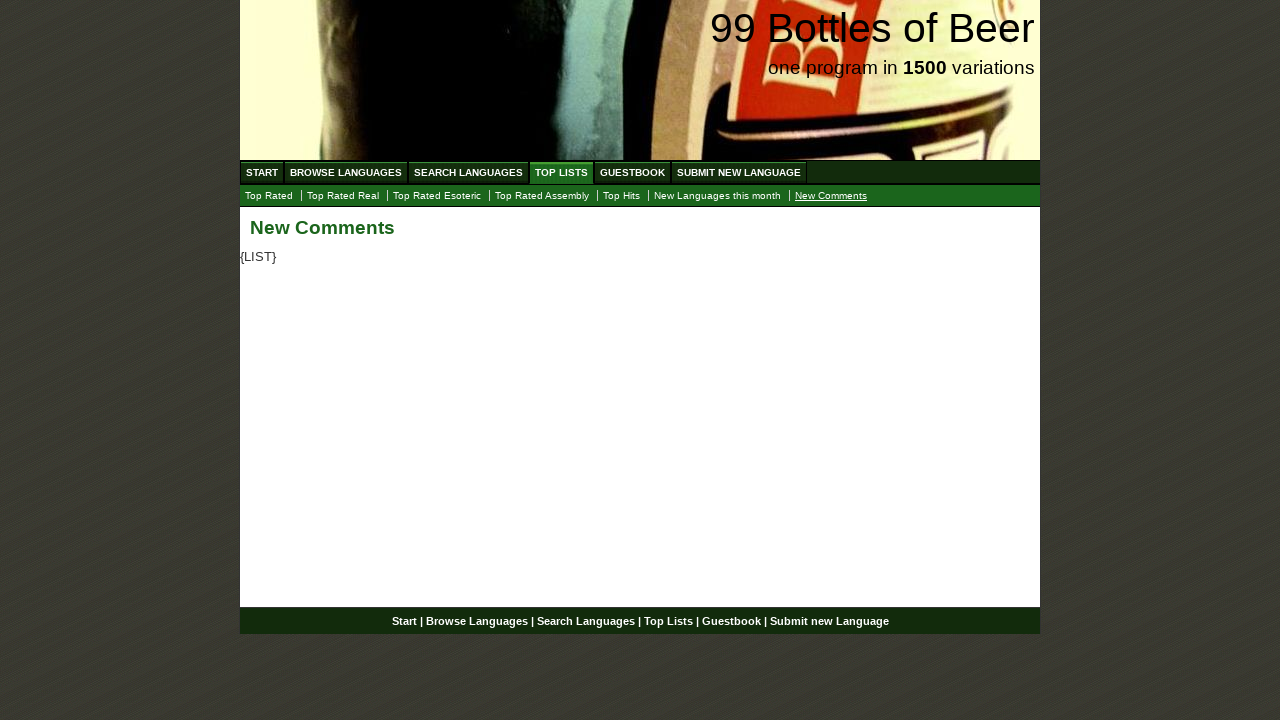

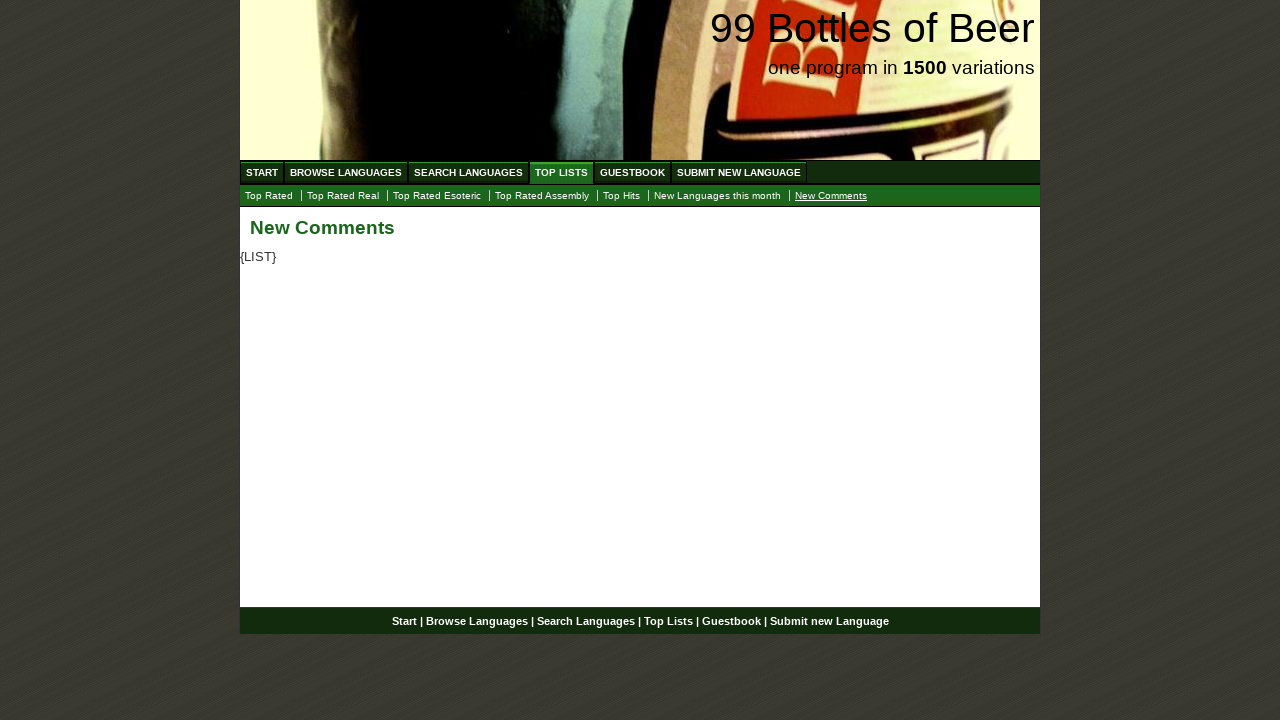